Searches for a financial asset on the B3 (Brazilian Stock Exchange) website and retrieves its current price information

Starting URL: http://www.b3.com.br/pt_br/market-data-e-indices/servicos-de-dados/market-data/cotacoes/outros-ativos.htm

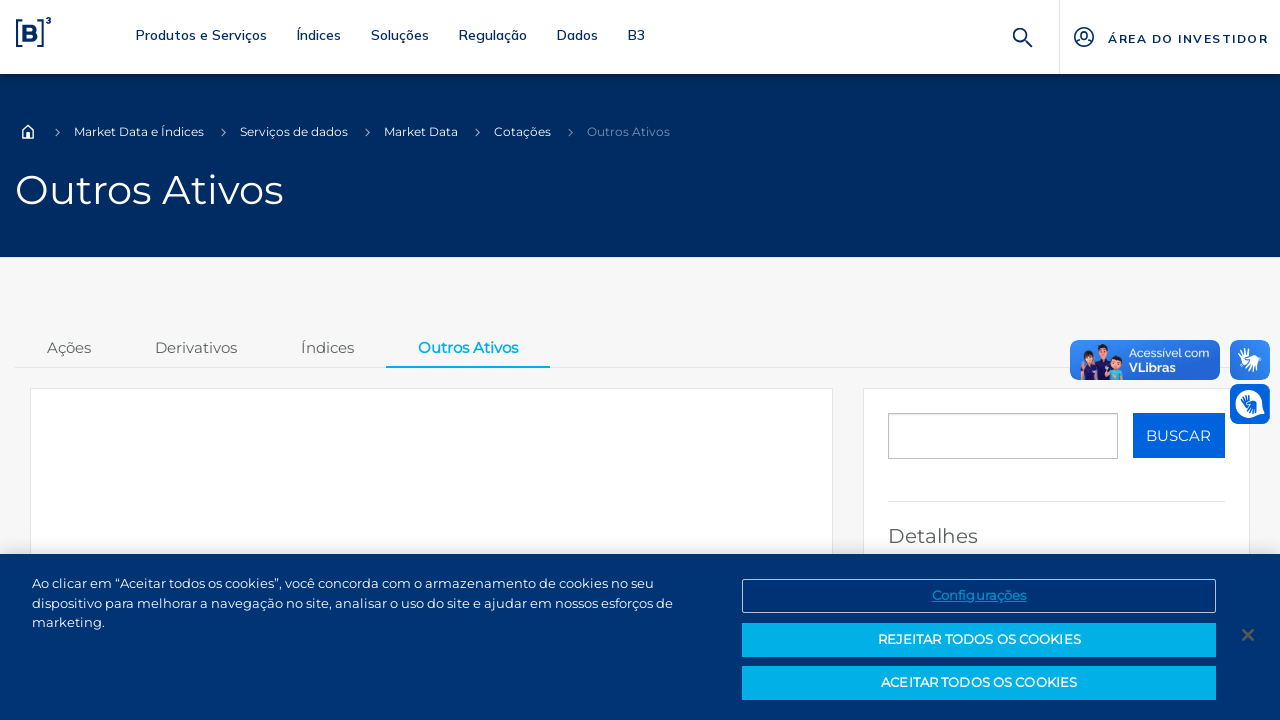

Filled search field with asset symbol 'PETR4' on #txtCampoPesquisa
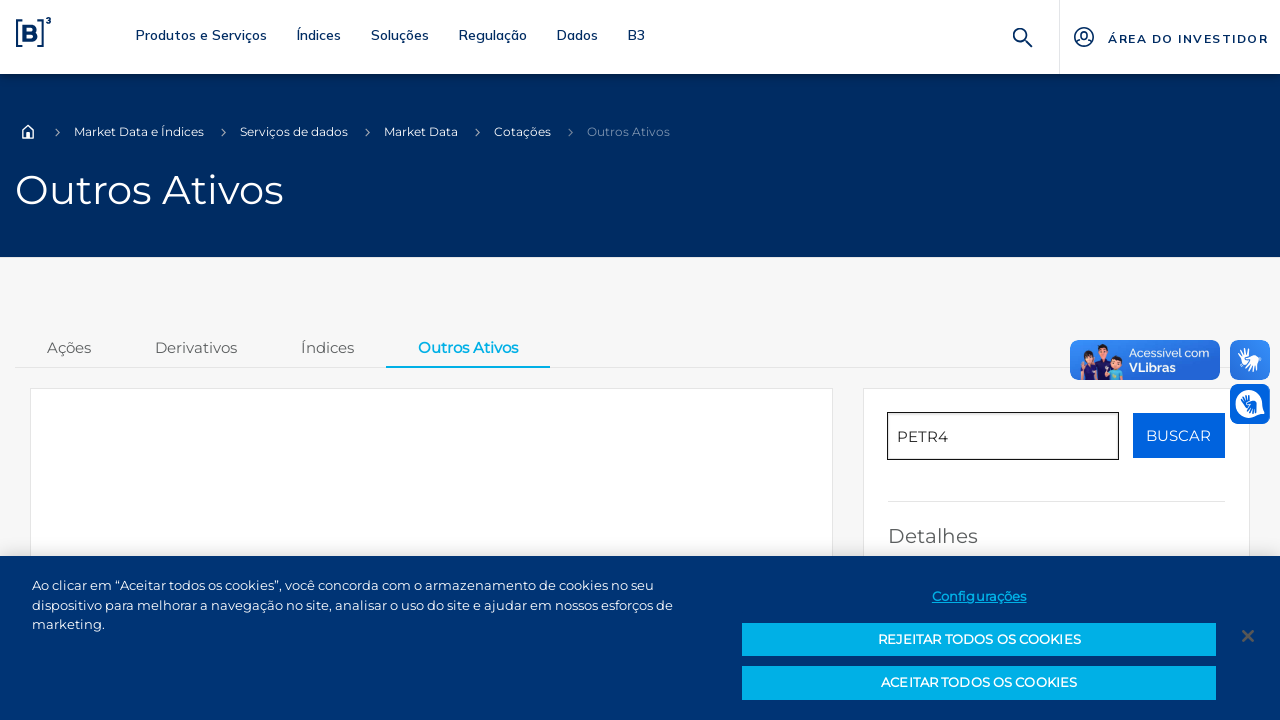

Clicked search button to retrieve asset information at (1179, 436) on #btnBuscarOutrosAtivos
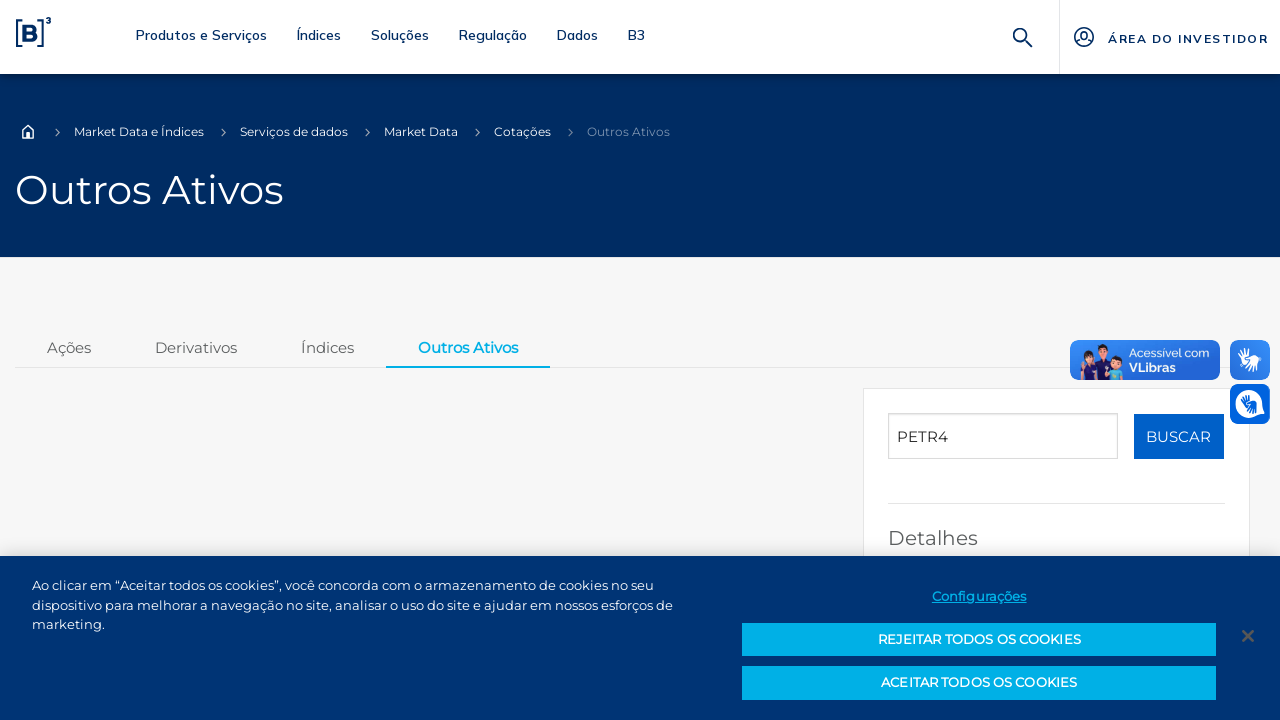

Asset data loaded and placeholder element replaced
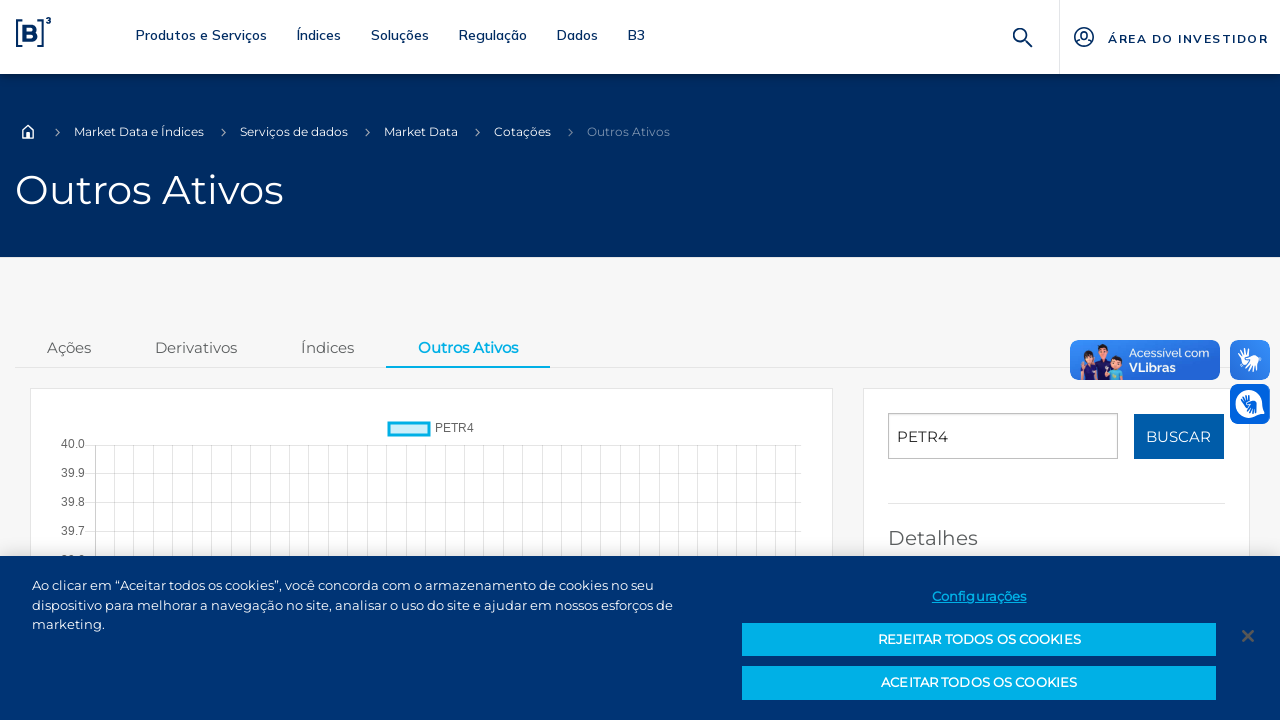

Verified consultation date element is present
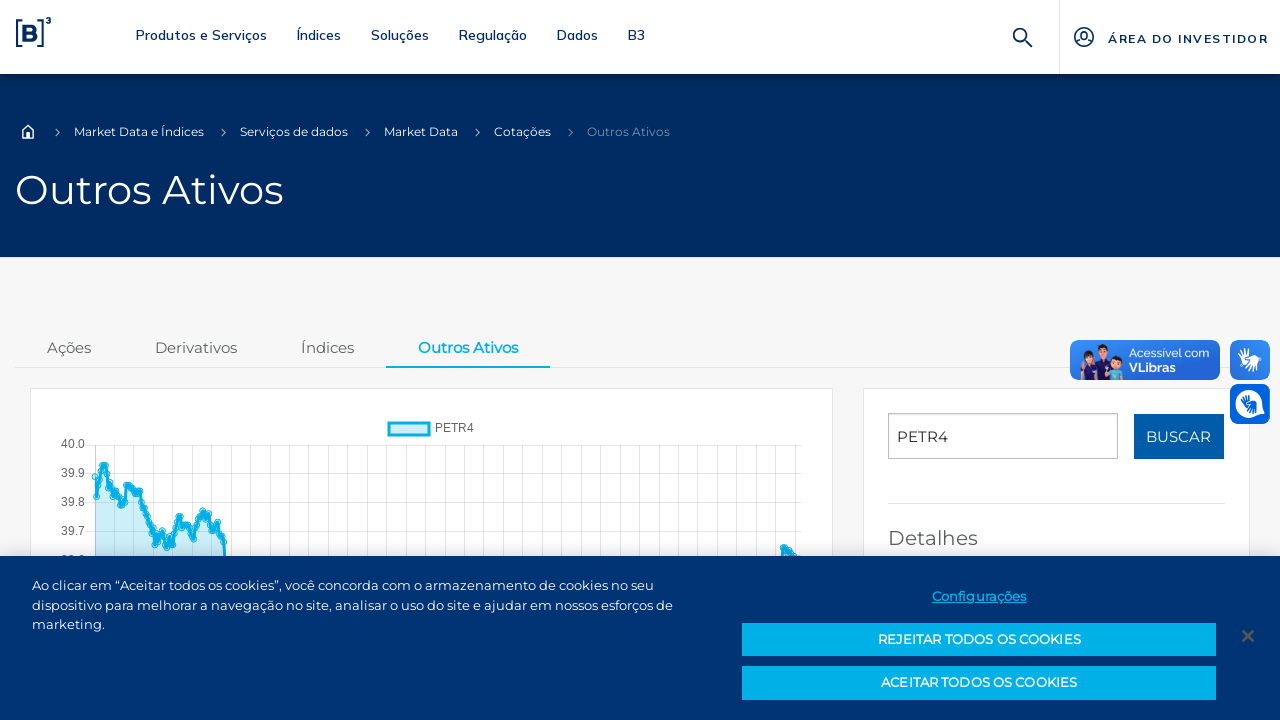

Verified consultation time element is present
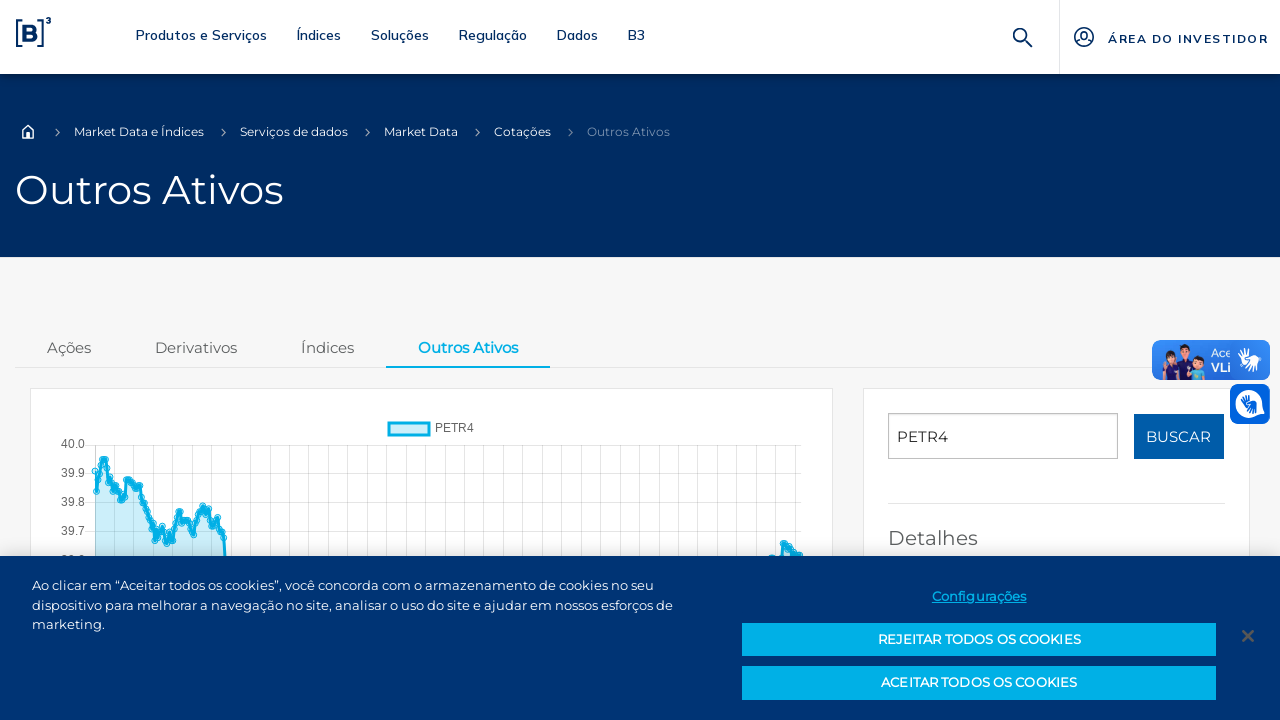

Verified asset name element is present
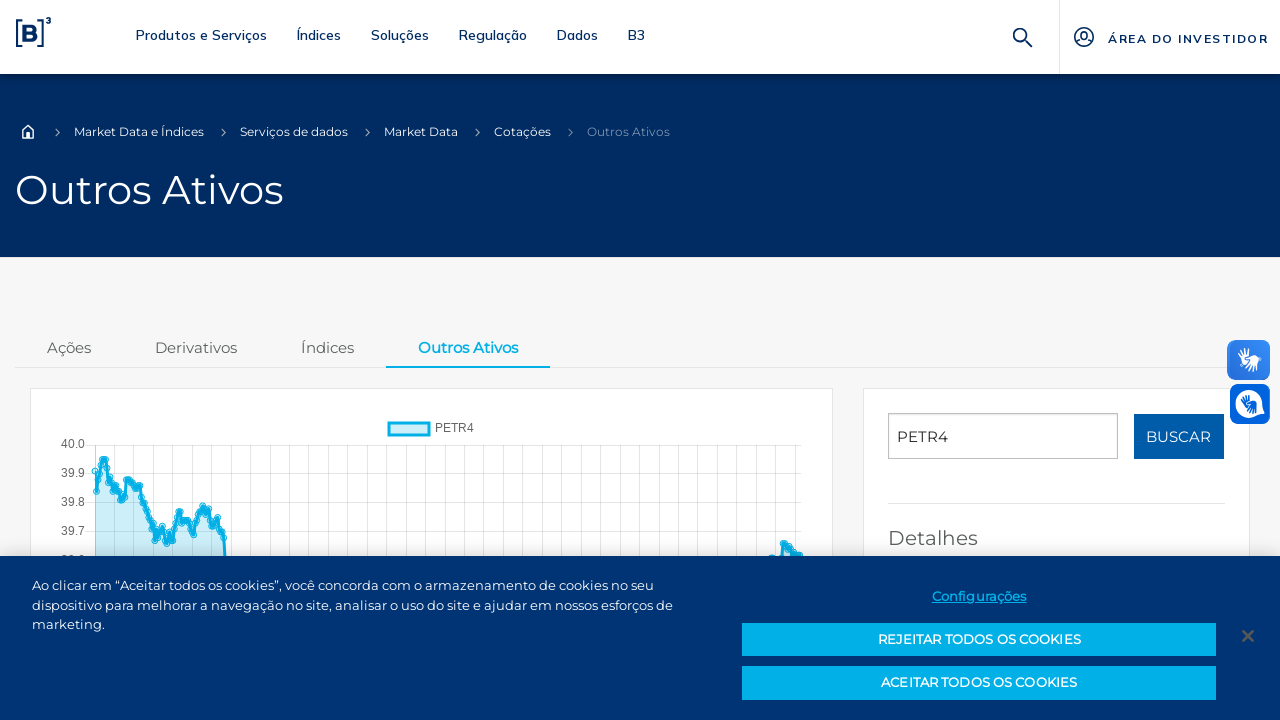

Verified current price element is present
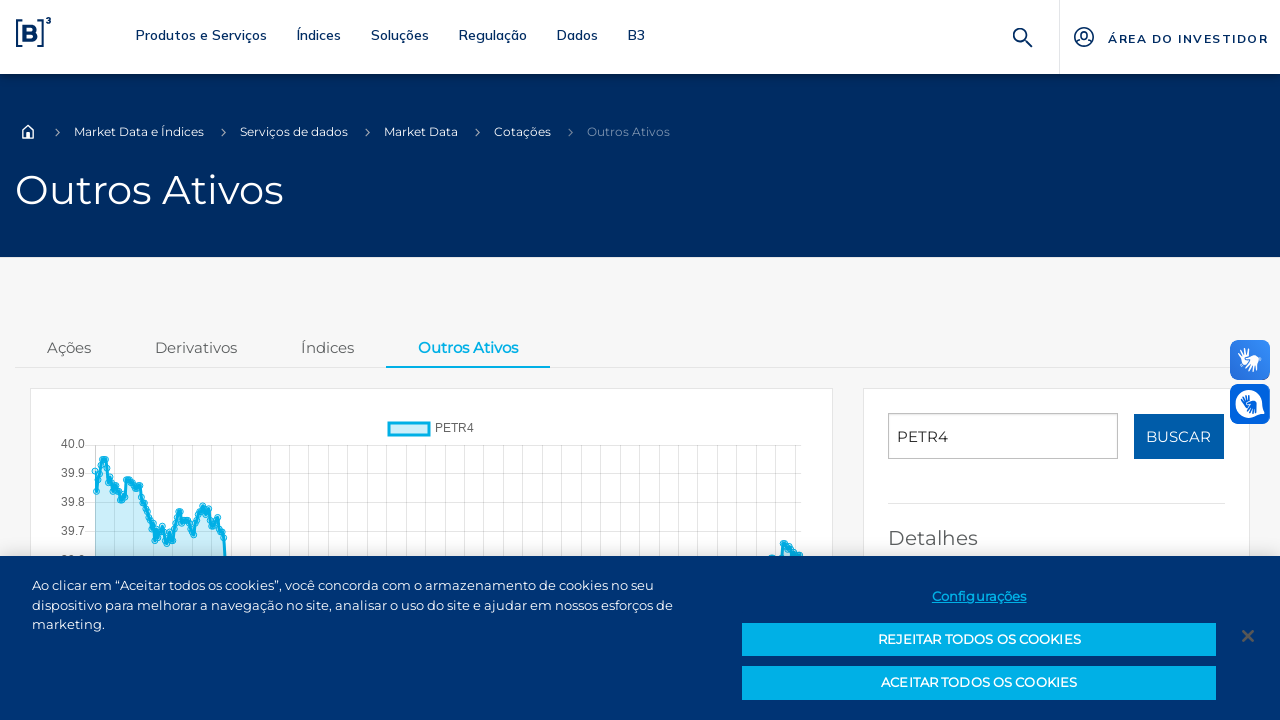

Verified price variation element is present
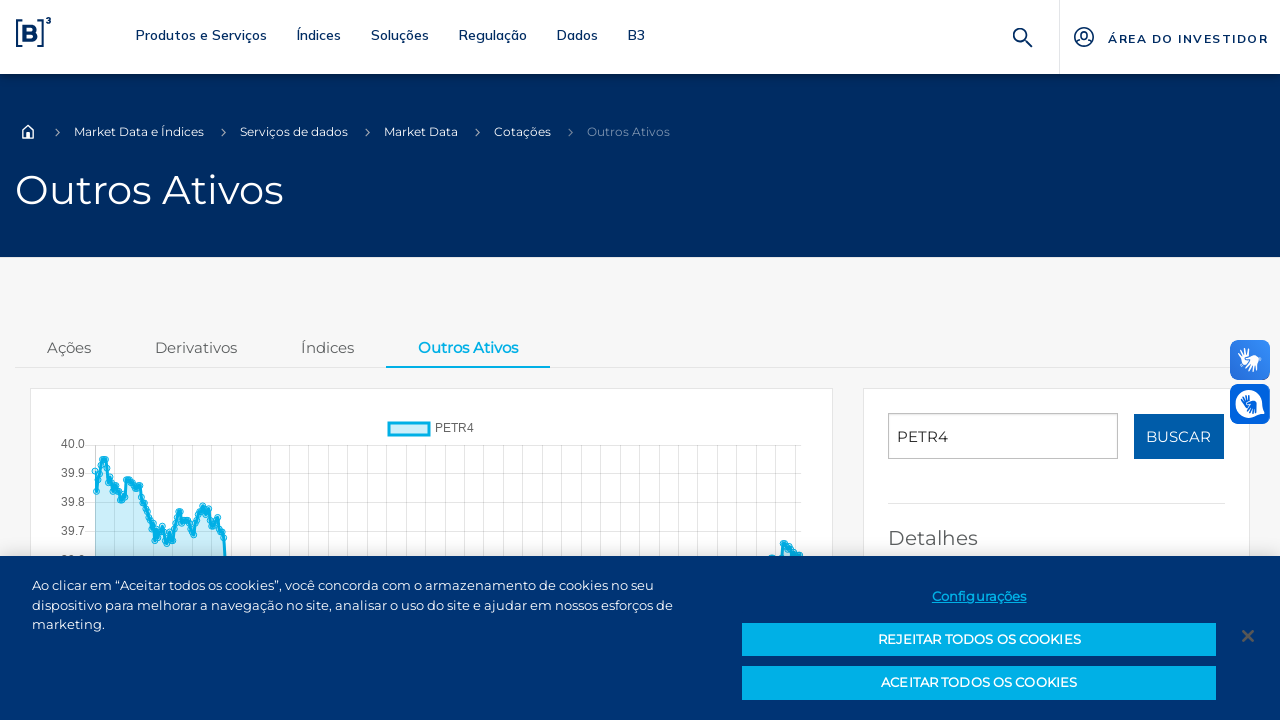

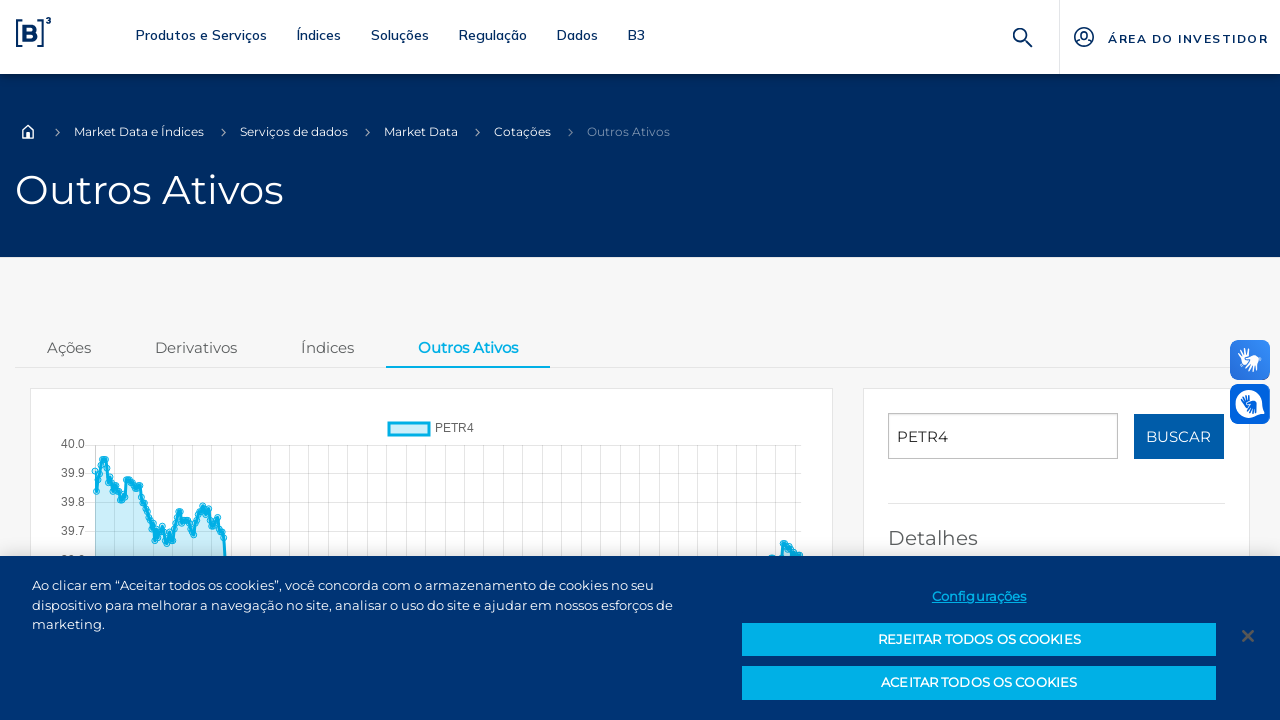